Tests mouse hover interactions by hovering over the 'SwitchTo' navigation menu to reveal a dropdown, then clicking on the 'Windows' option from the revealed submenu.

Starting URL: https://demo.automationtesting.in/Datepicker.html

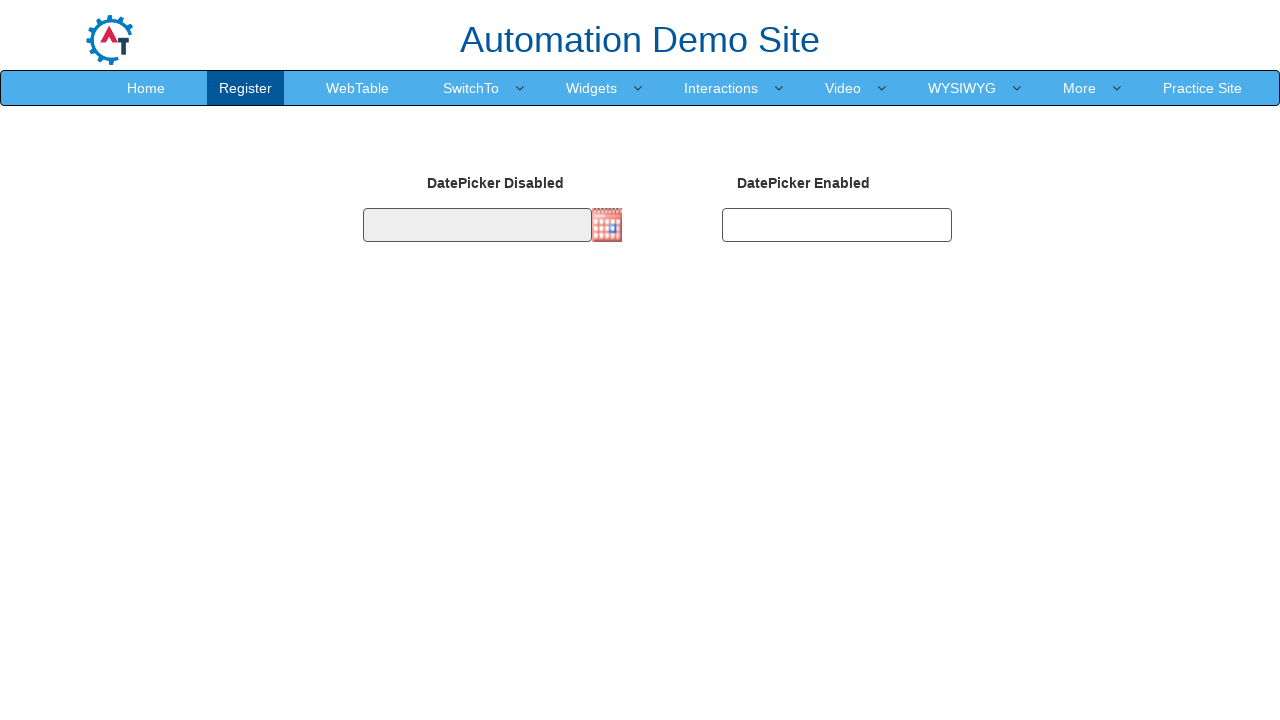

Hovered over 'SwitchTo' navigation menu to reveal dropdown at (471, 88) on xpath=//a[@href='SwitchTo.html' and text()='SwitchTo']
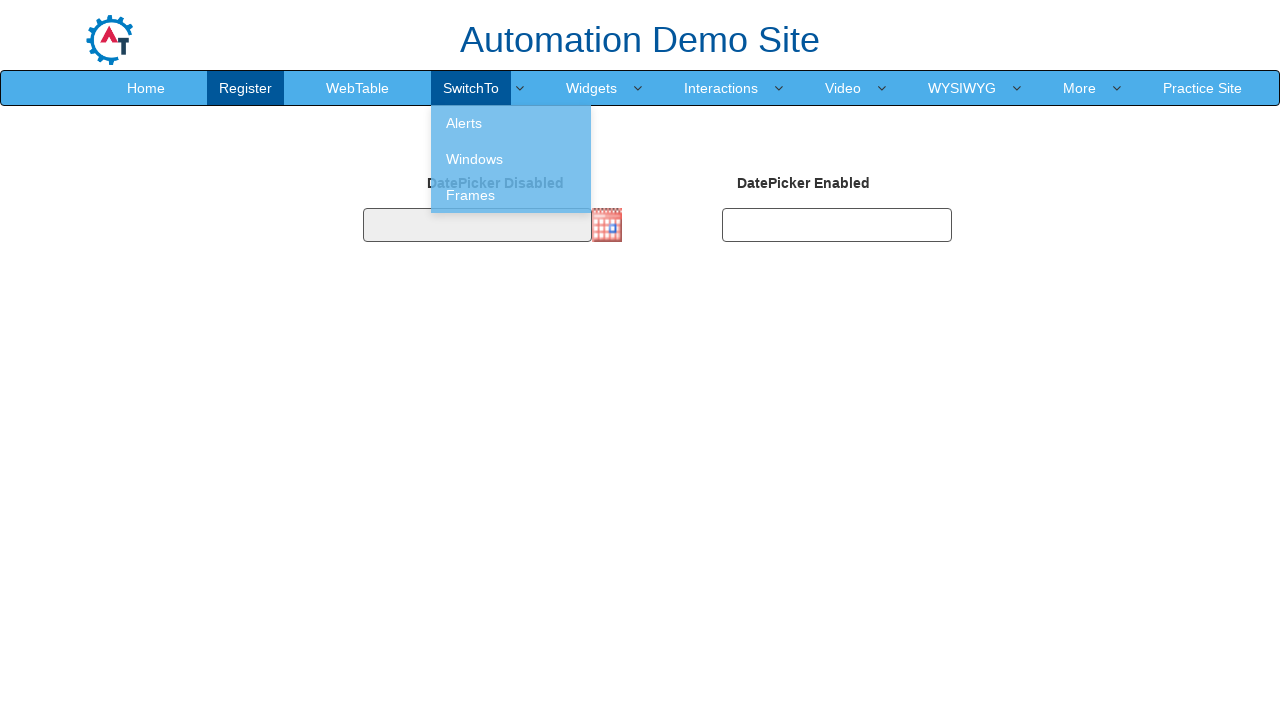

Waited 1000ms for dropdown menu to become visible
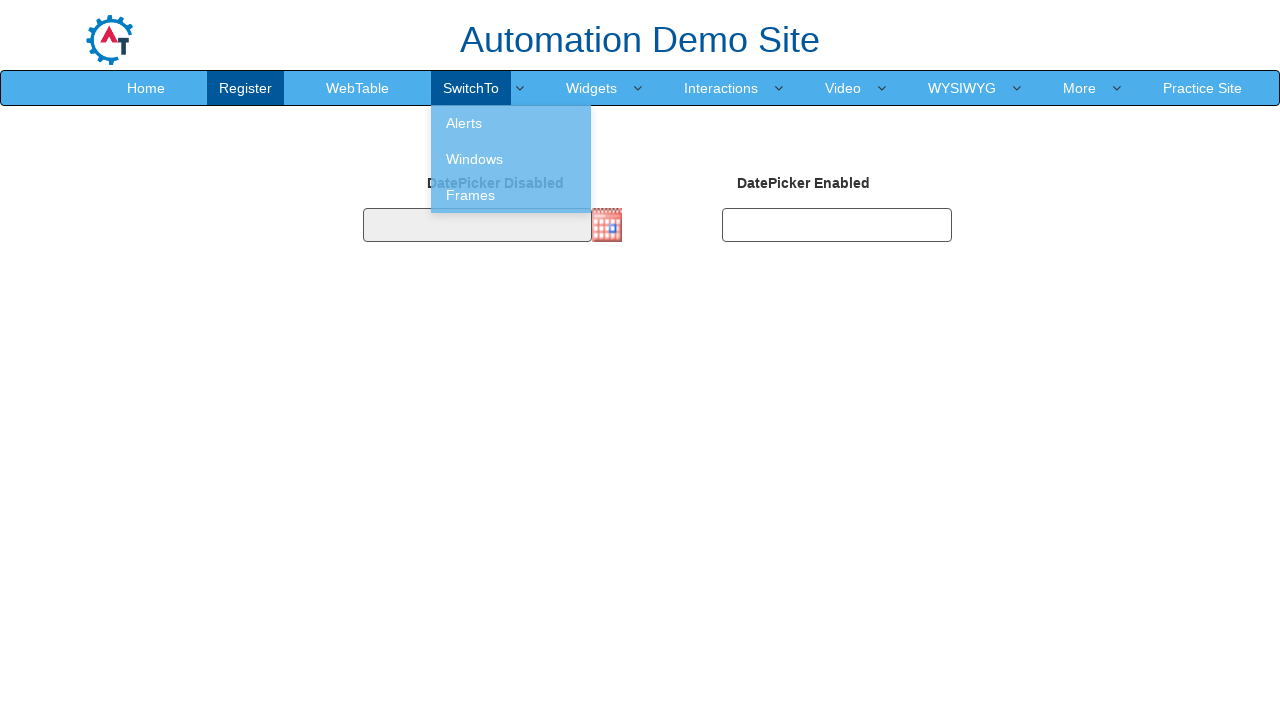

Hovered over 'Windows' option in dropdown submenu at (511, 159) on xpath=//a[@href='Windows.html' and text()='Windows']
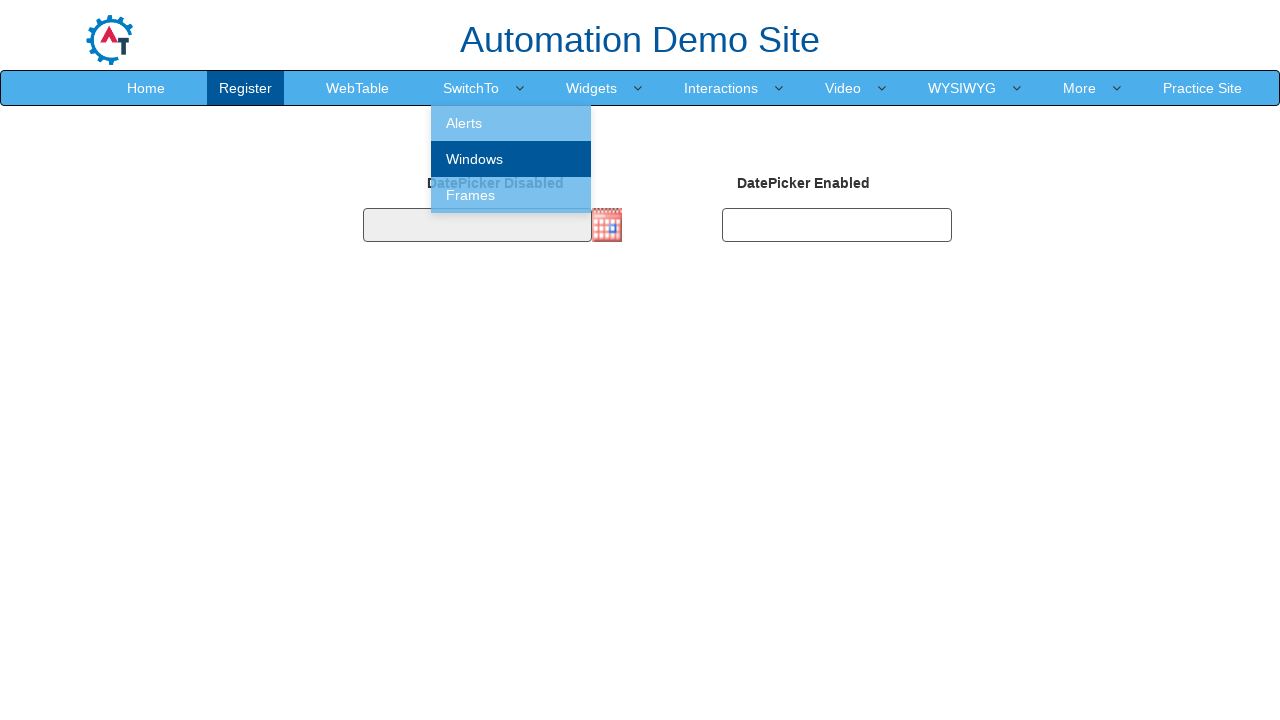

Clicked on 'Windows' option from submenu at (511, 159) on xpath=//a[@href='Windows.html' and text()='Windows']
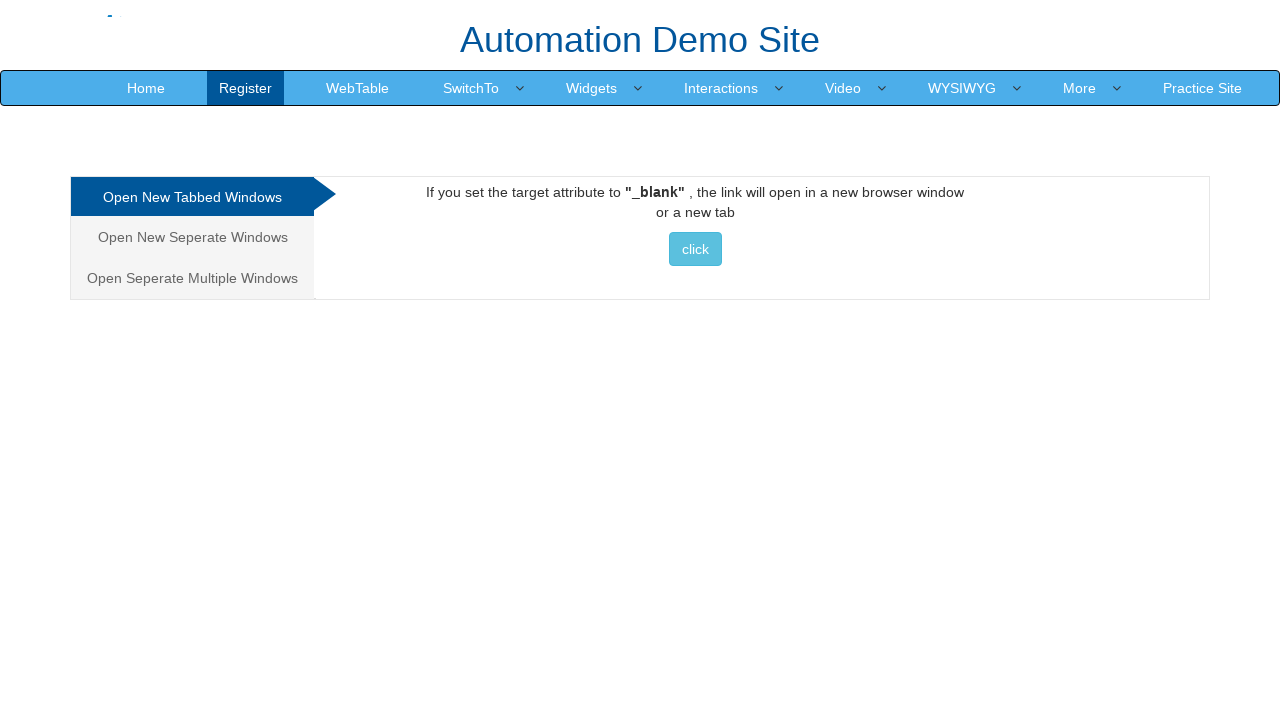

Windows page loaded with domcontentloaded state
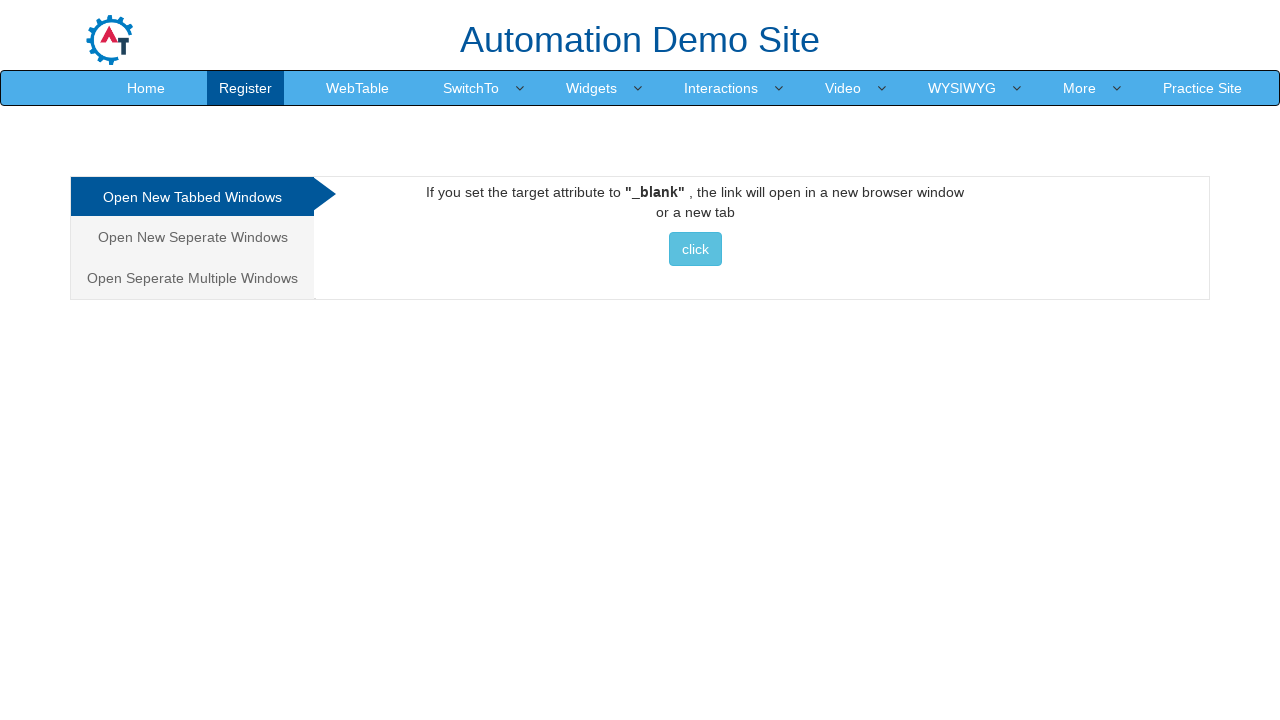

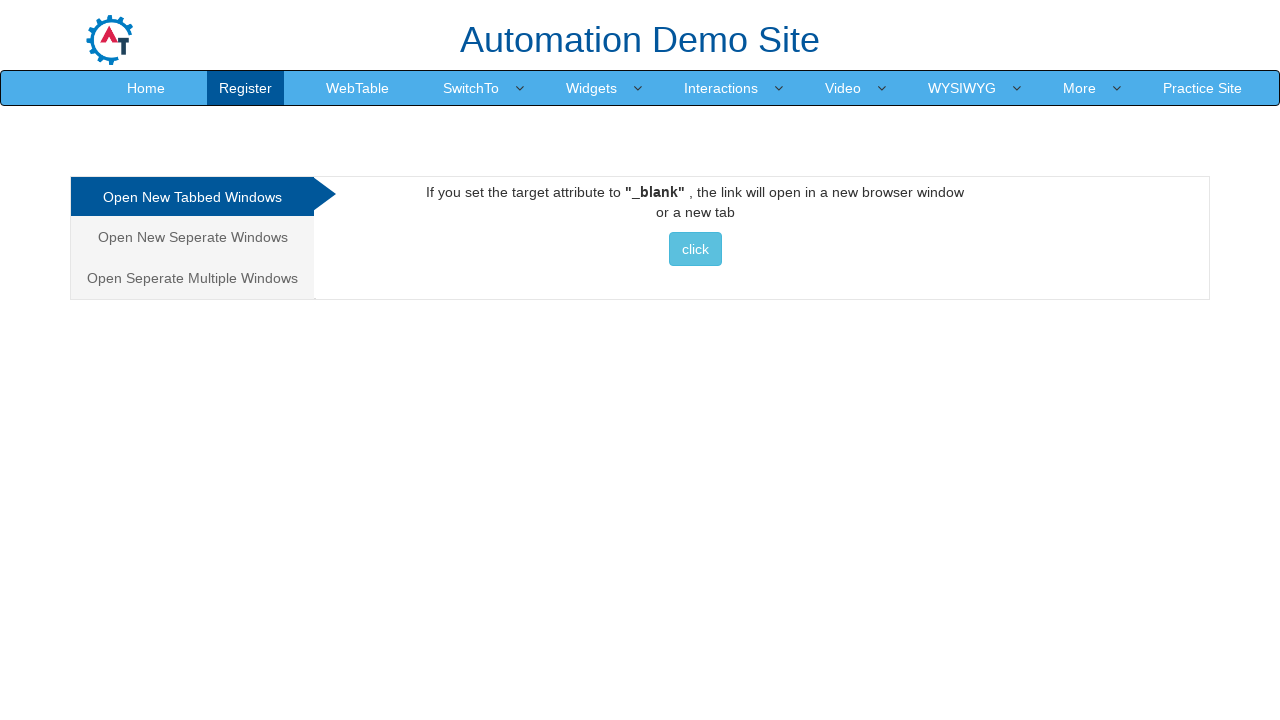